Verifies that the lead form title displays "Empieza a Aprender Inglés" on the Open English staging site

Starting URL: https://www.stg.openenglish.com/

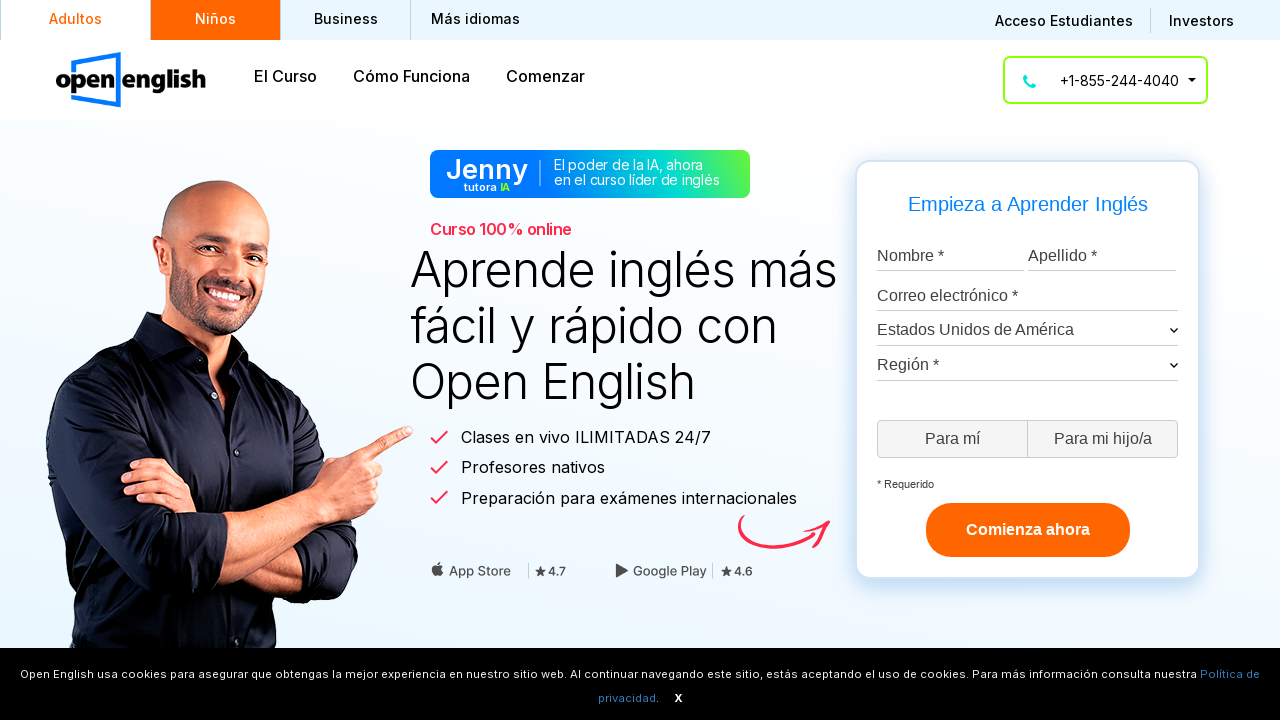

Located lead form title element with ID 'leadform-title'
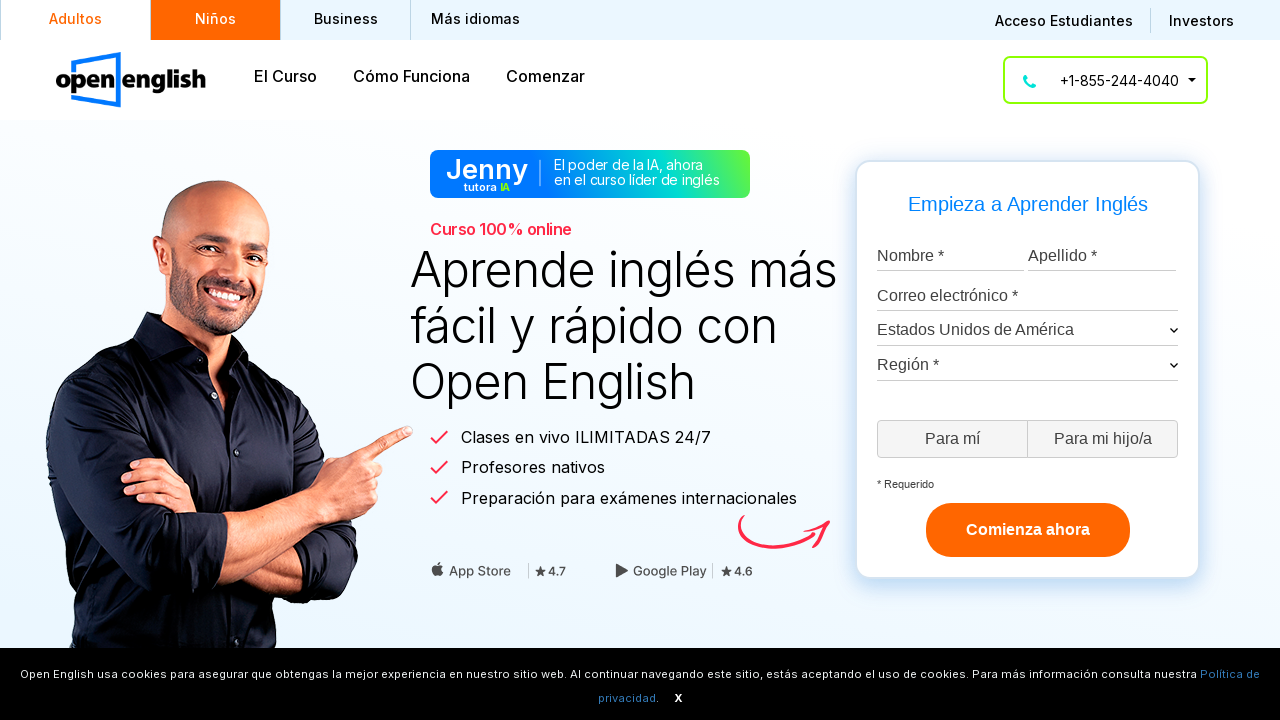

Lead form title element is now visible
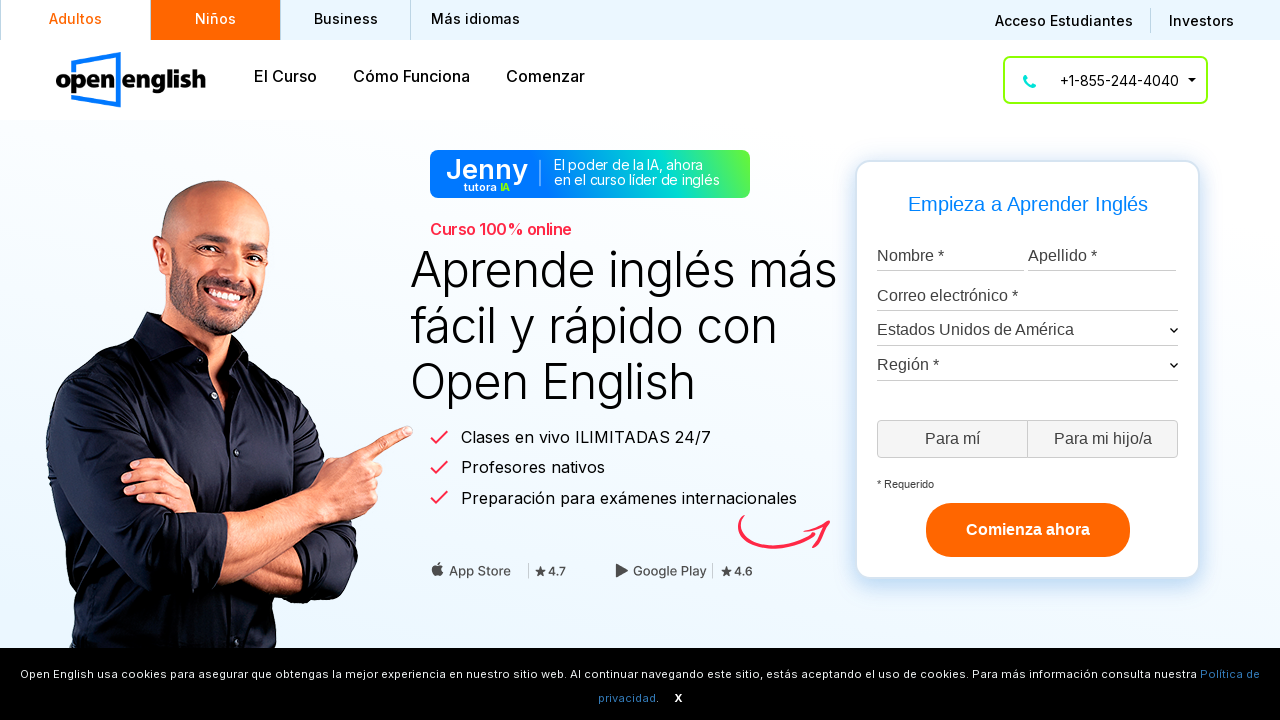

Verified that lead form title displays 'Empieza a Aprender Inglés'
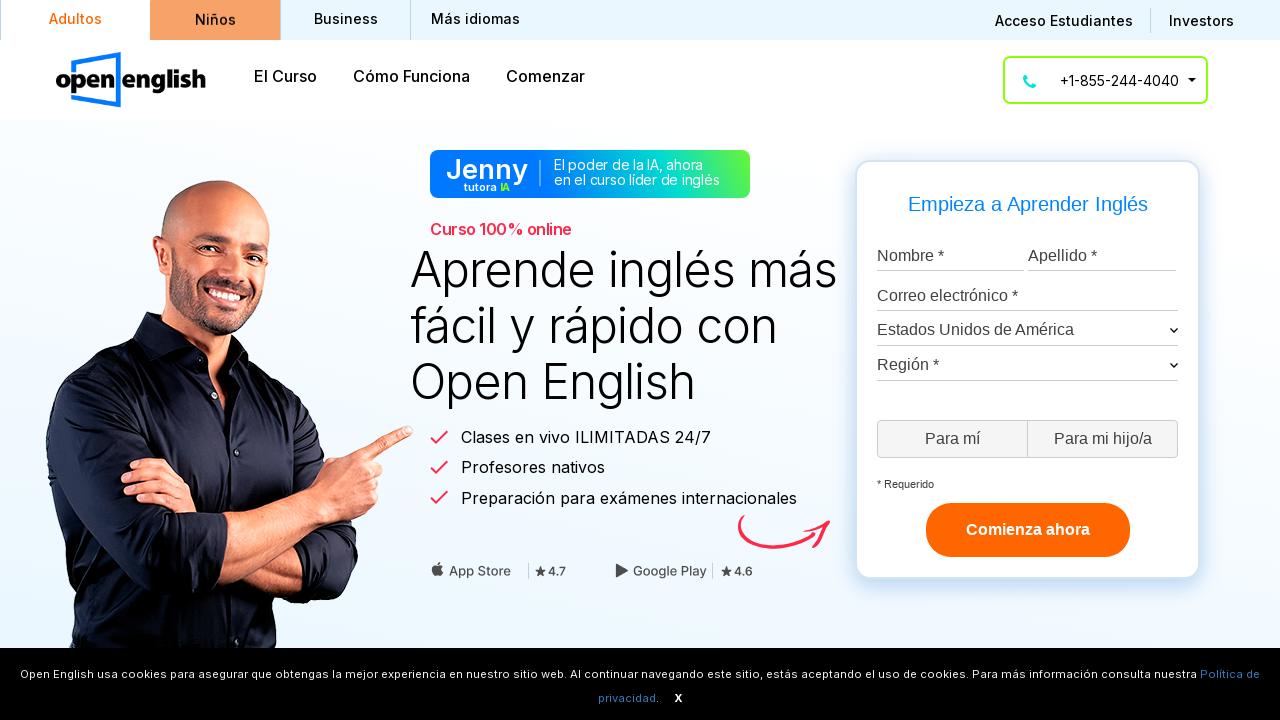

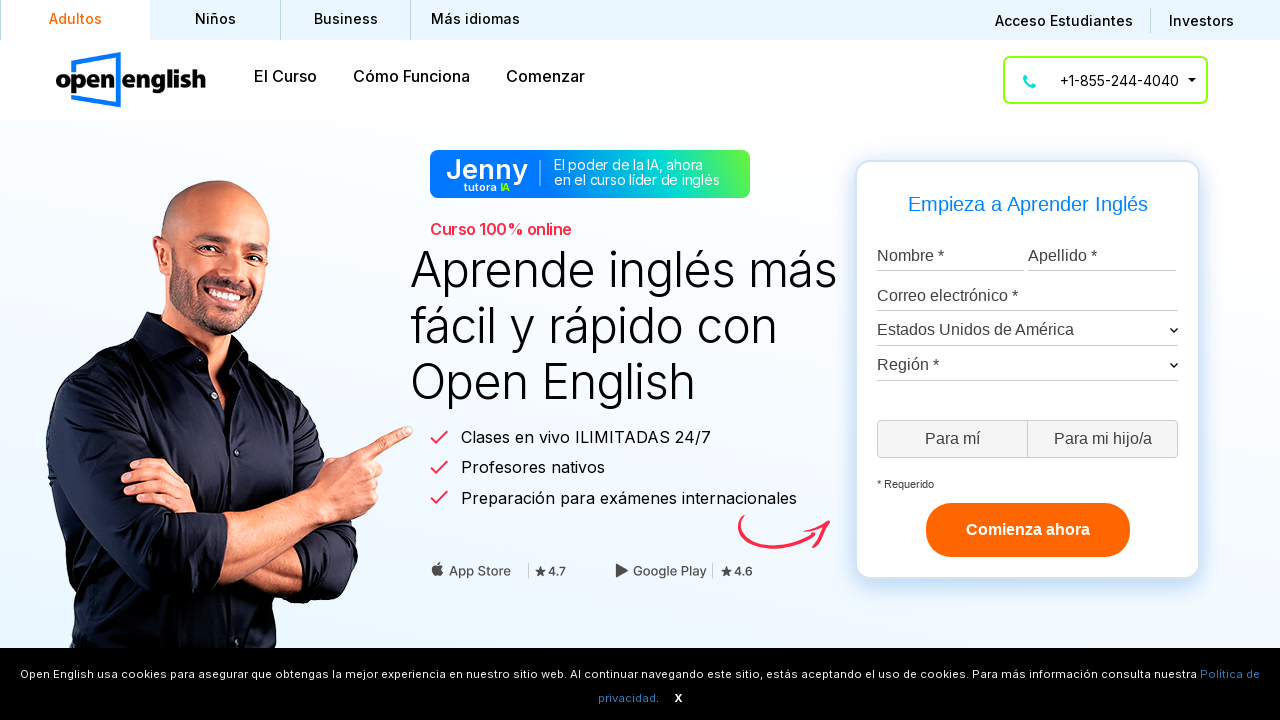